Tests waiting for an element to be present in the DOM after clicking the Start button, demonstrating presence of element located condition.

Starting URL: https://the-internet.herokuapp.com/dynamic_loading/2

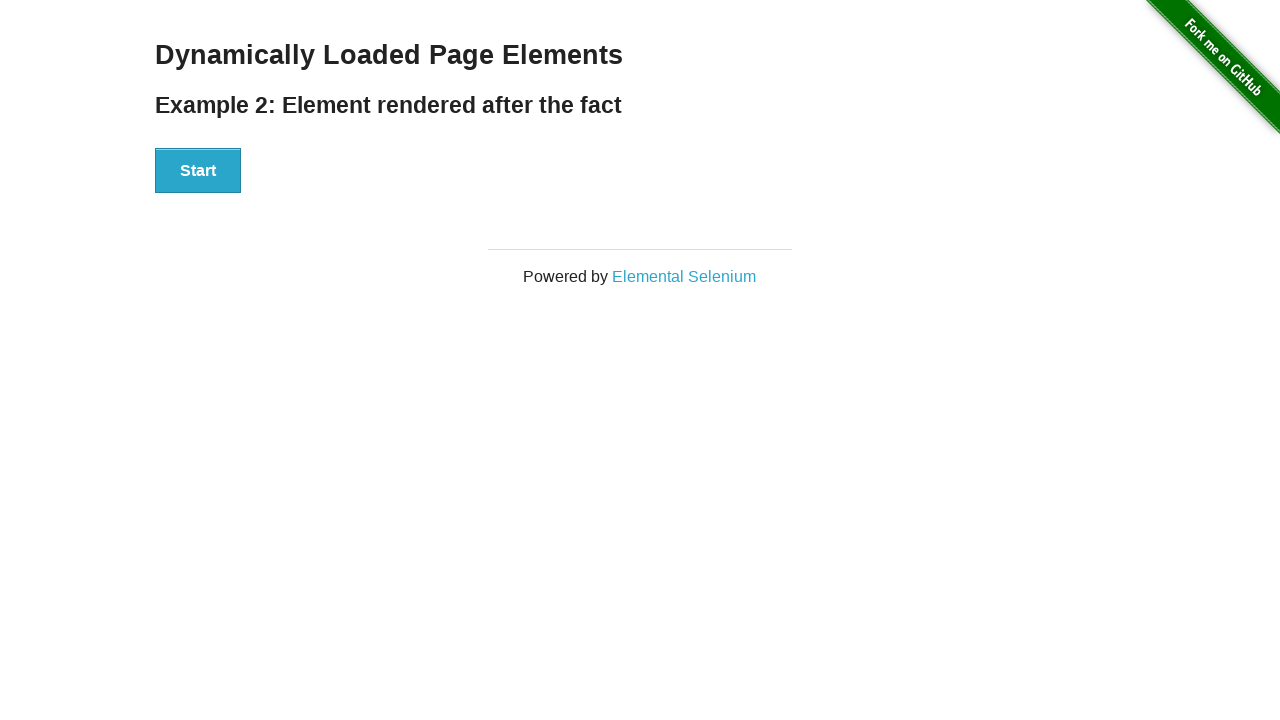

Clicked the Start button to initiate dynamic loading at (198, 171) on #start button
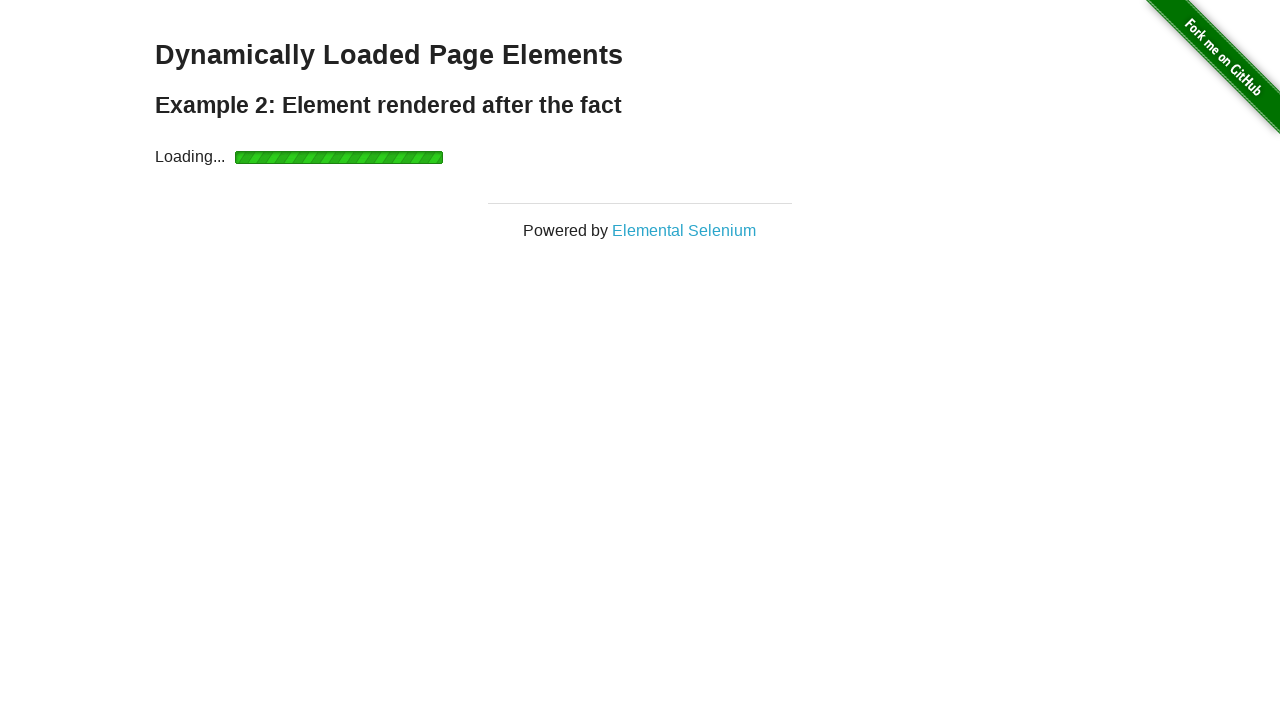

Finish element is now present in the DOM
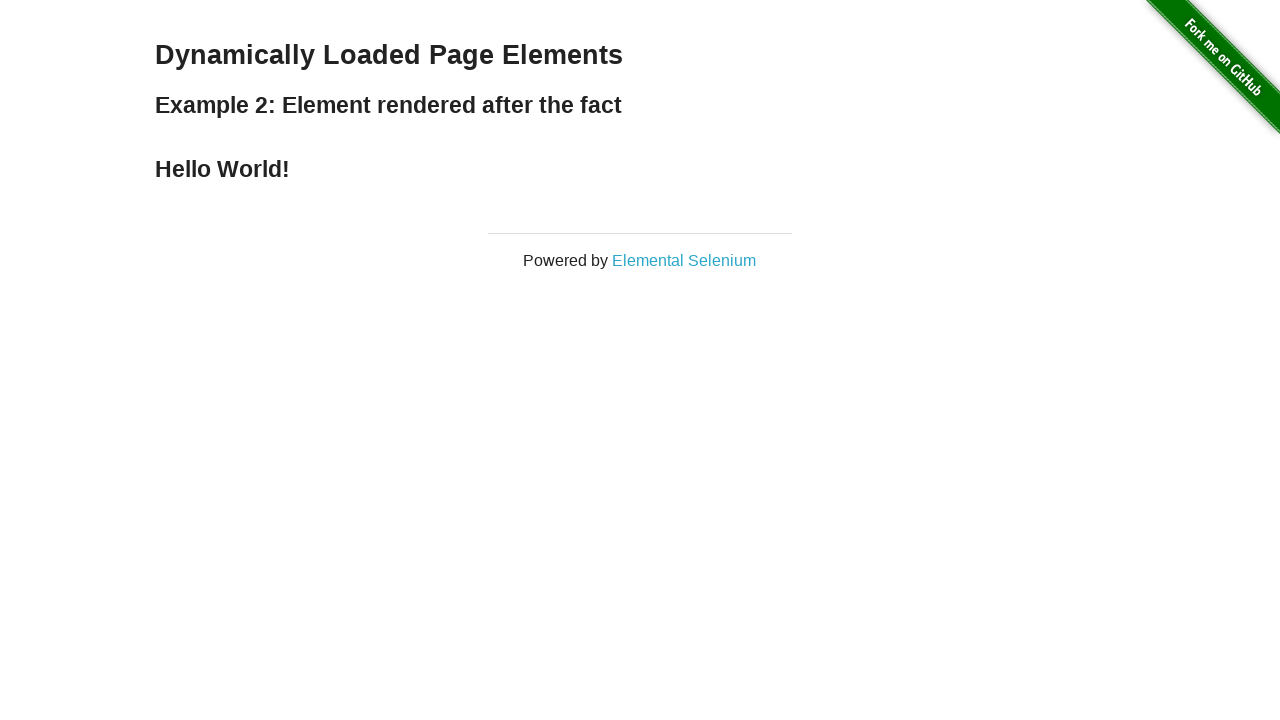

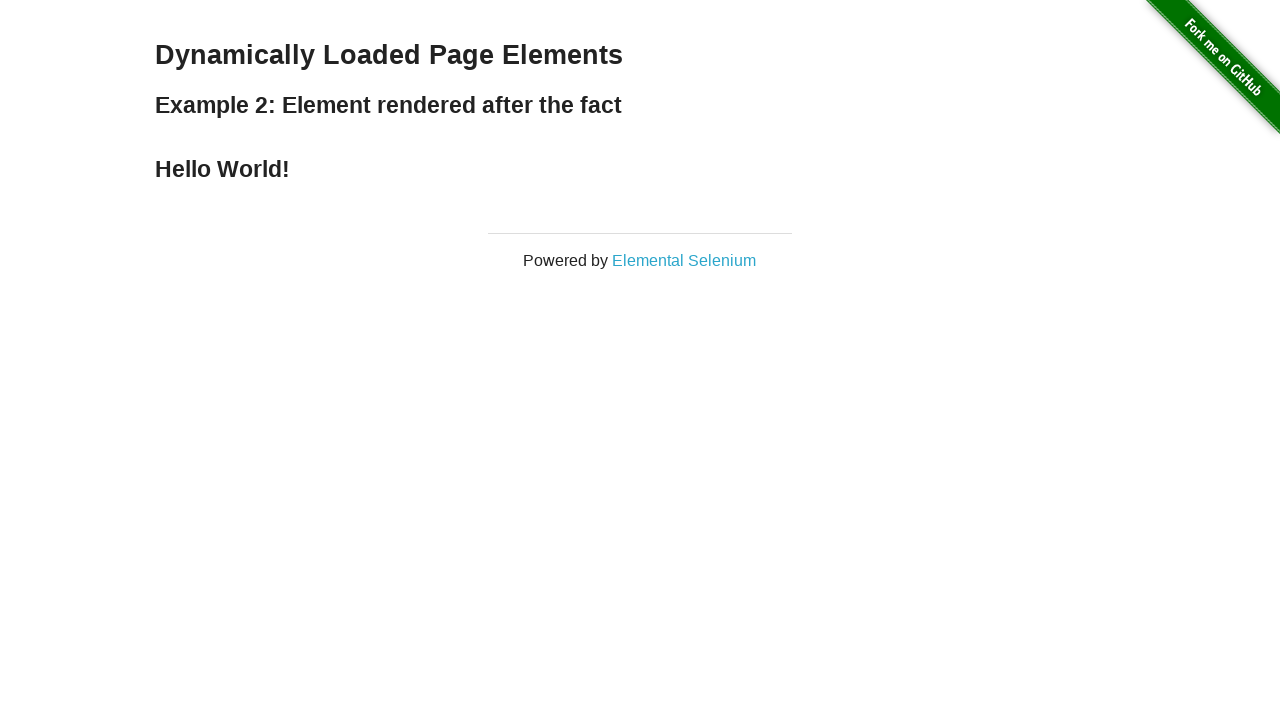